Tests drag and drop functionality on jQuery UI demo page by dragging an element and dropping it onto a target

Starting URL: https://jqueryui.com/droppable/

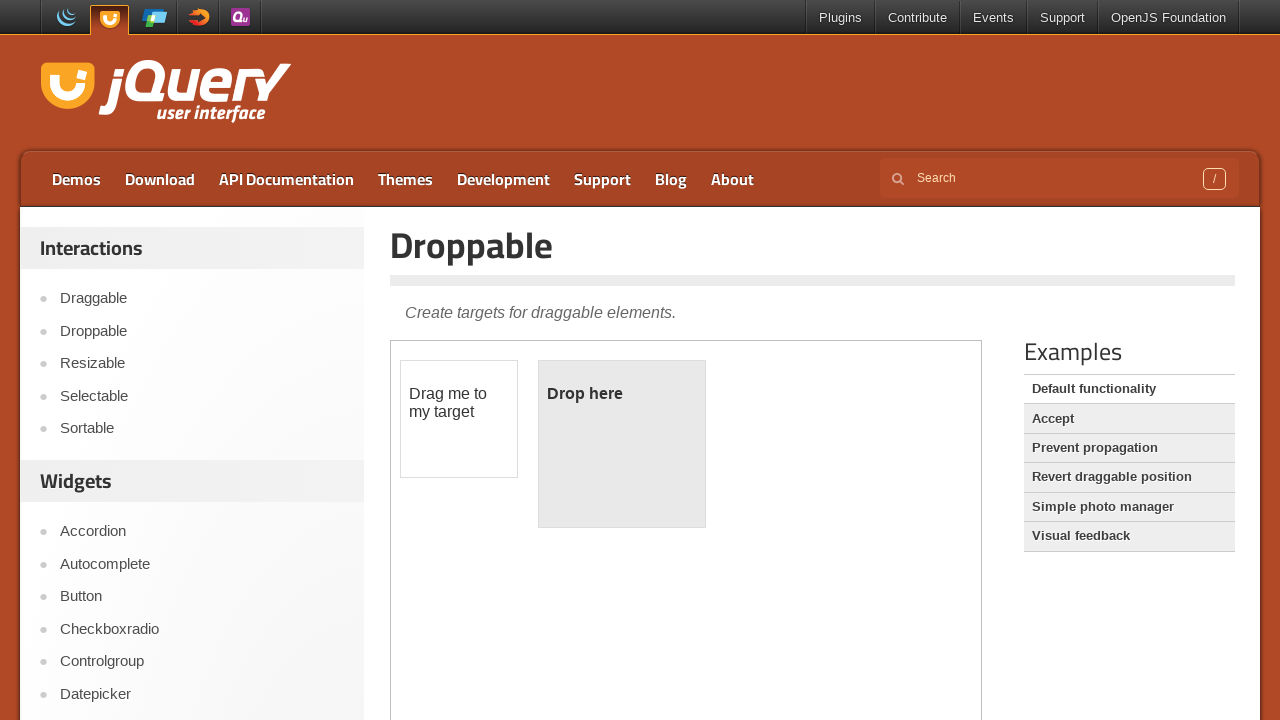

Located the demo iframe for drag and drop functionality
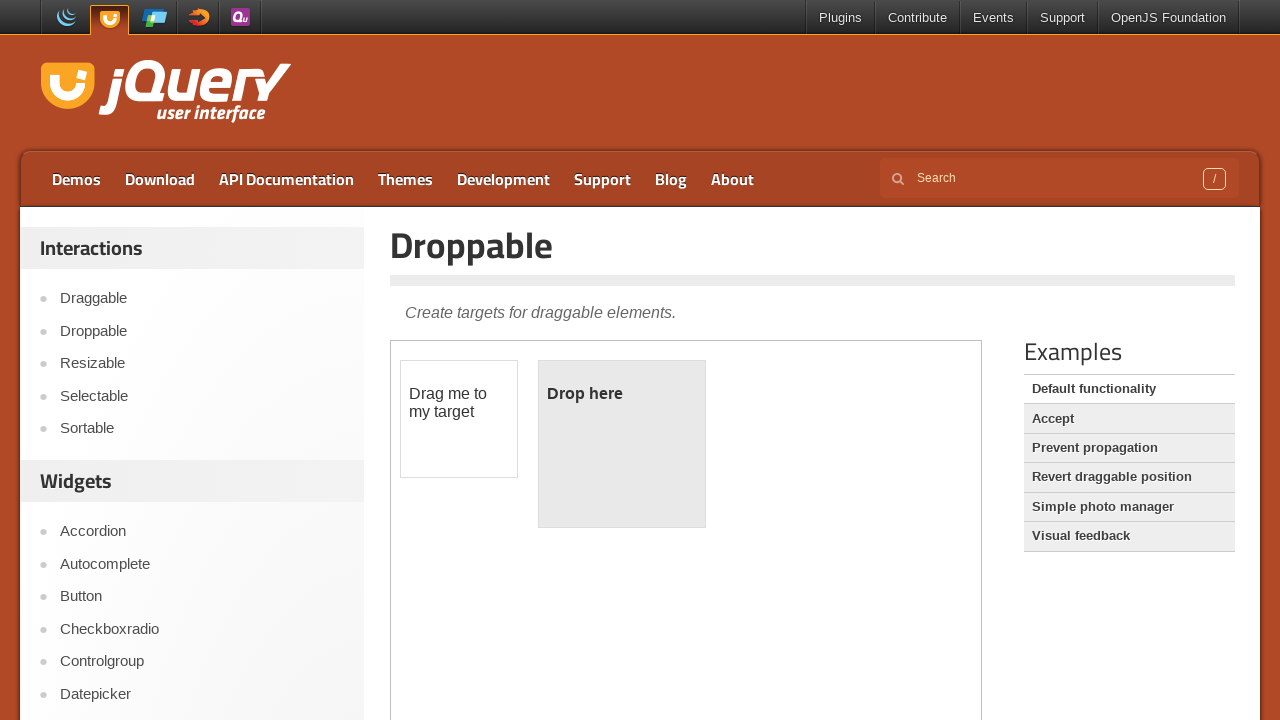

Located the draggable element
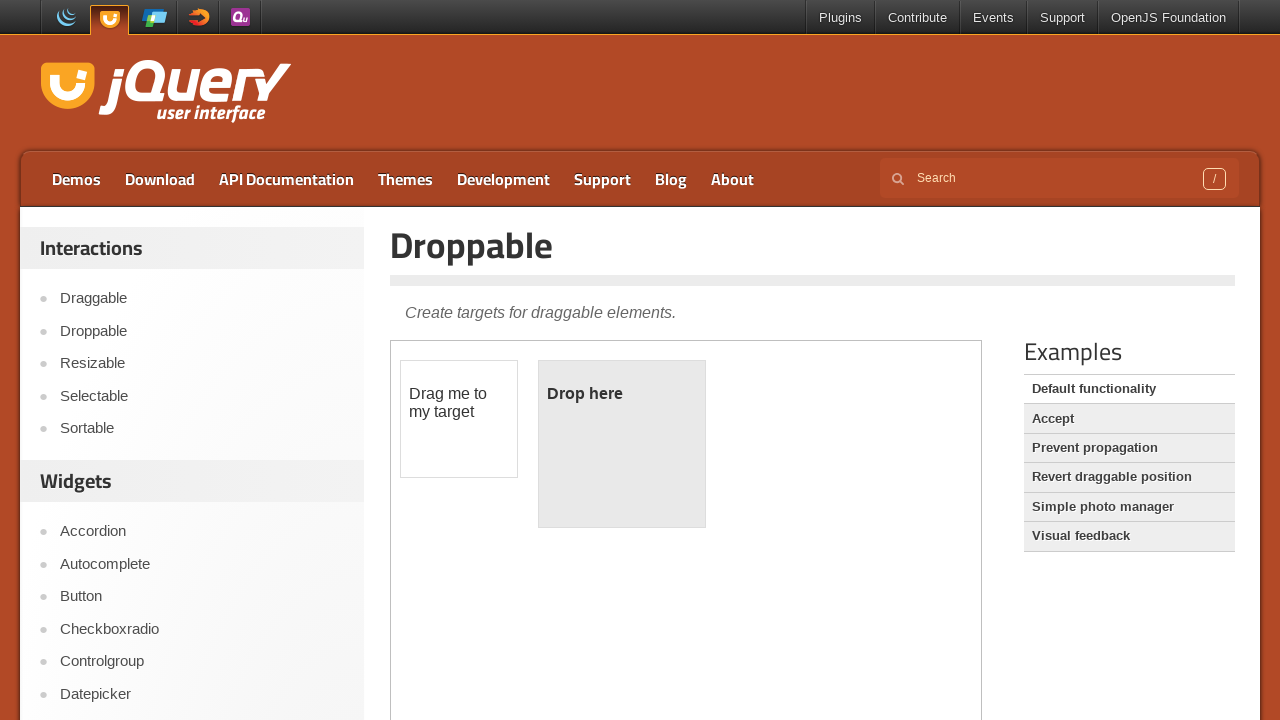

Clicked on the draggable element at (459, 419) on iframe.demo-frame >> internal:control=enter-frame >> #draggable
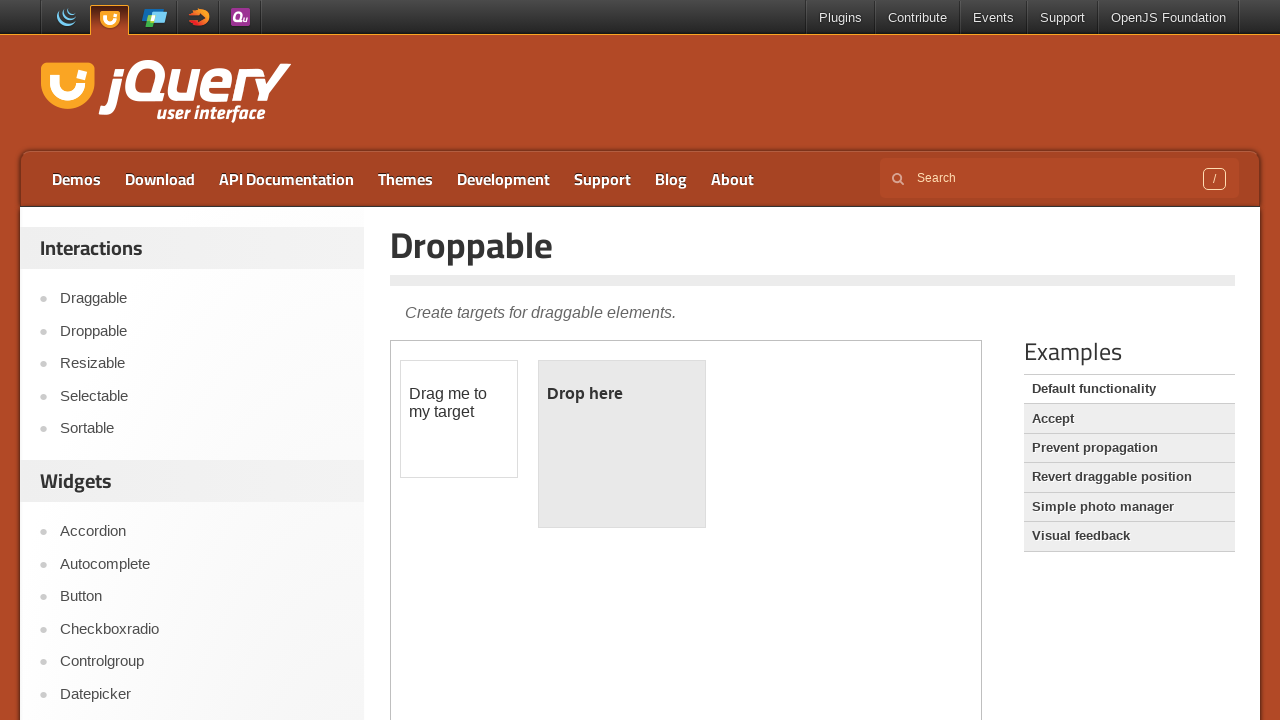

Located the droppable target element
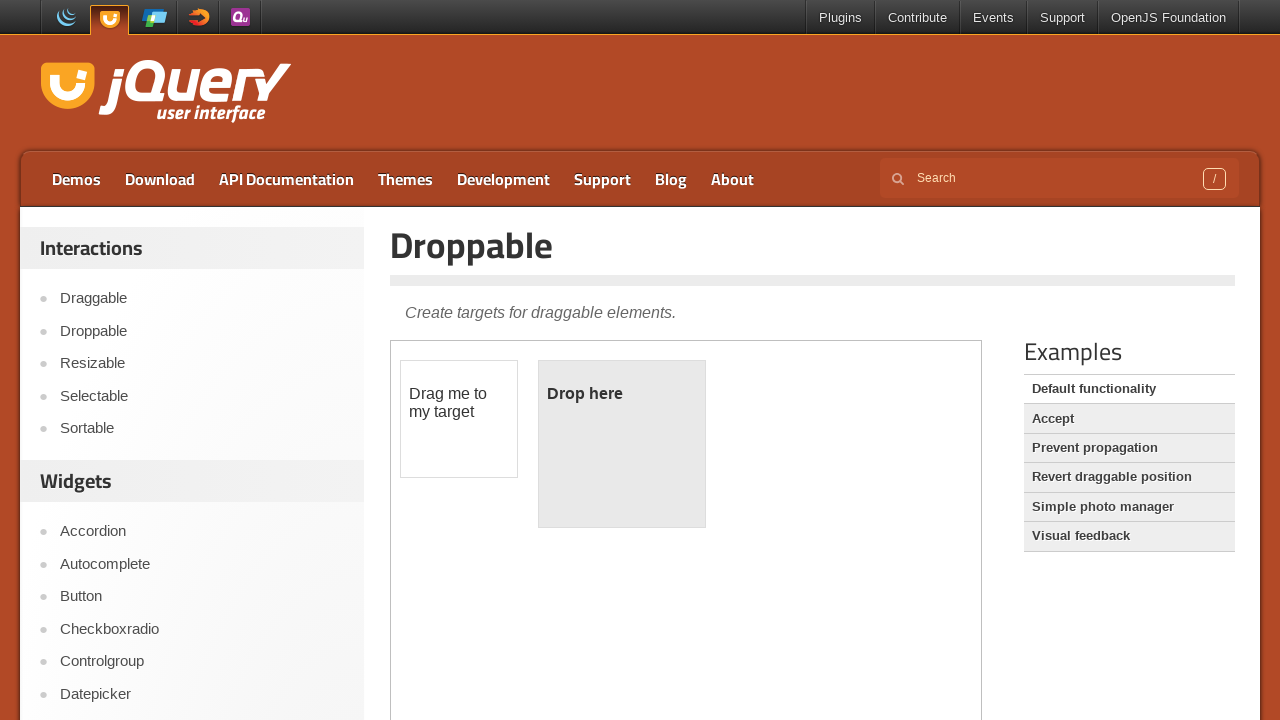

Dragged the draggable element onto the droppable target at (622, 444)
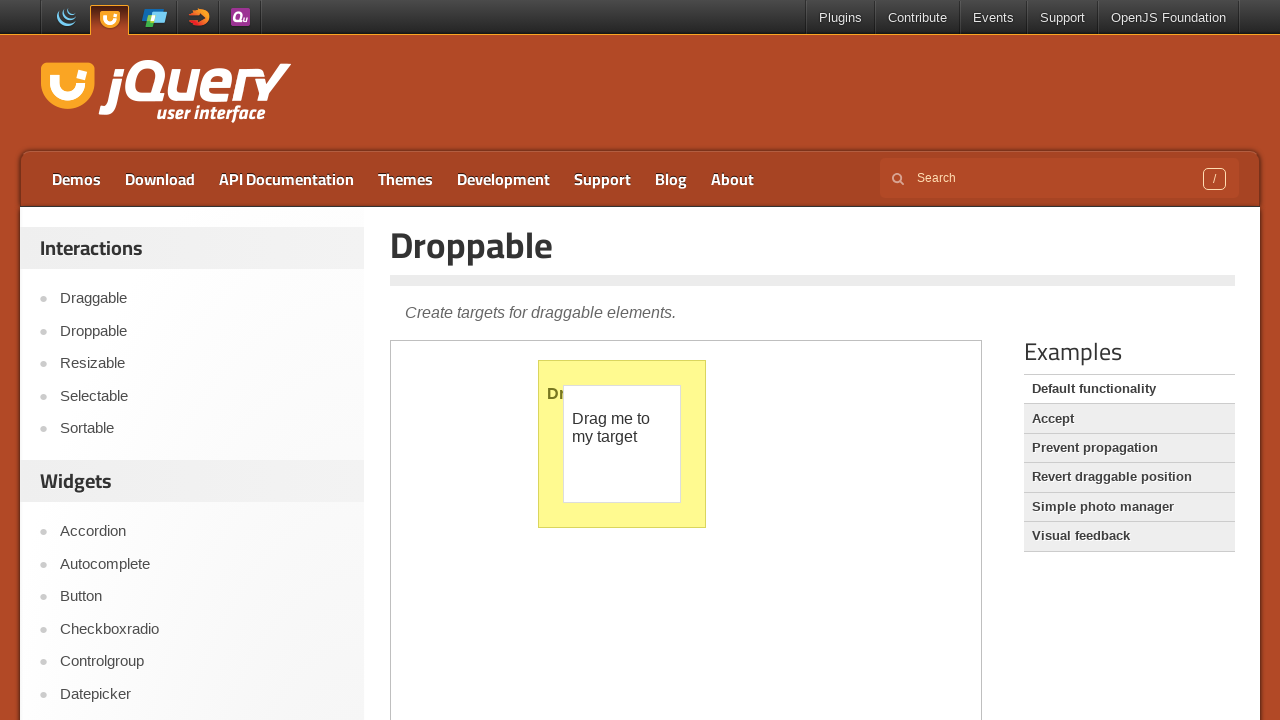

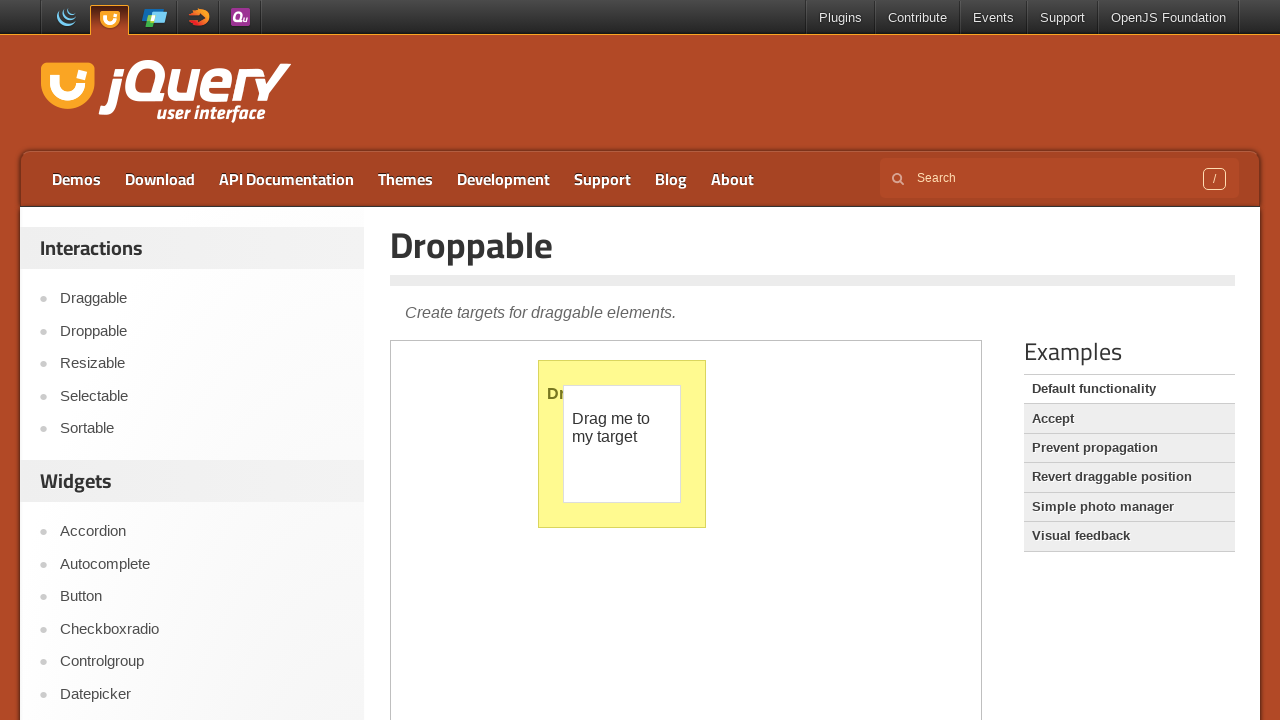